Verifies that the brand element displays the text "GREENKART" on the grocery shopping page.

Starting URL: https://rahulshettyacademy.com/seleniumPractise/#/

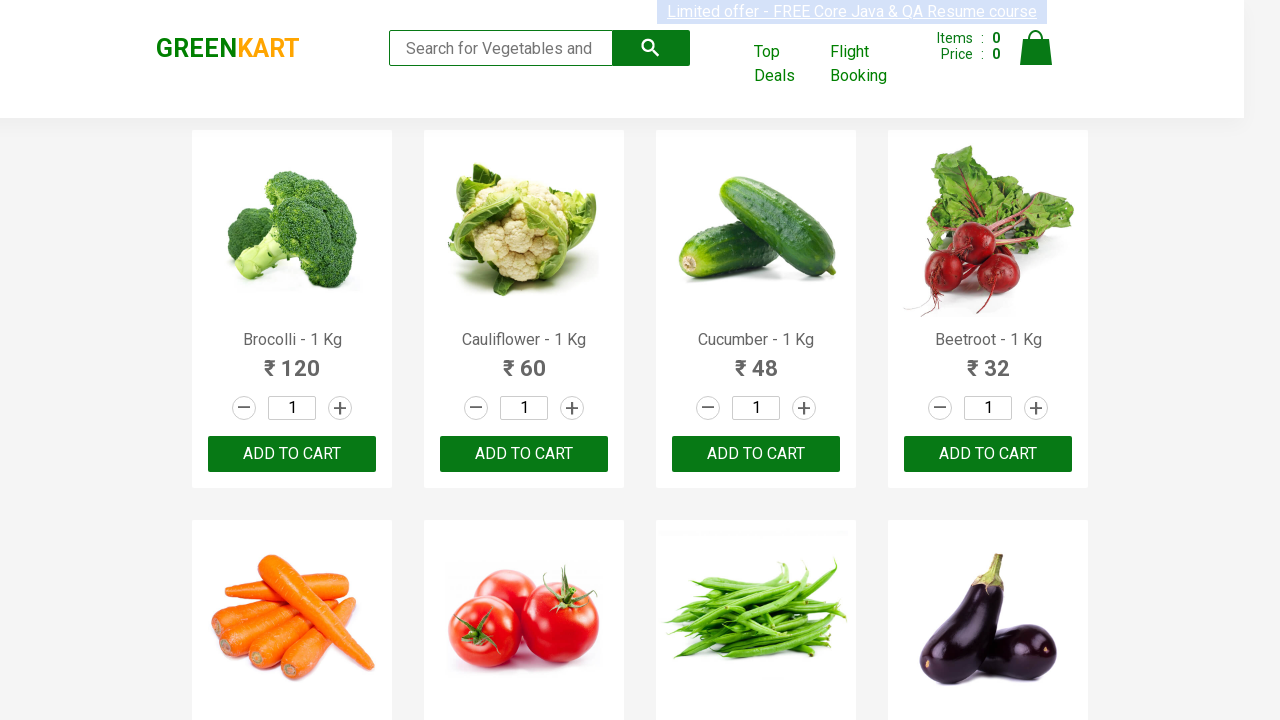

Waited for brand element to load on grocery shopping page
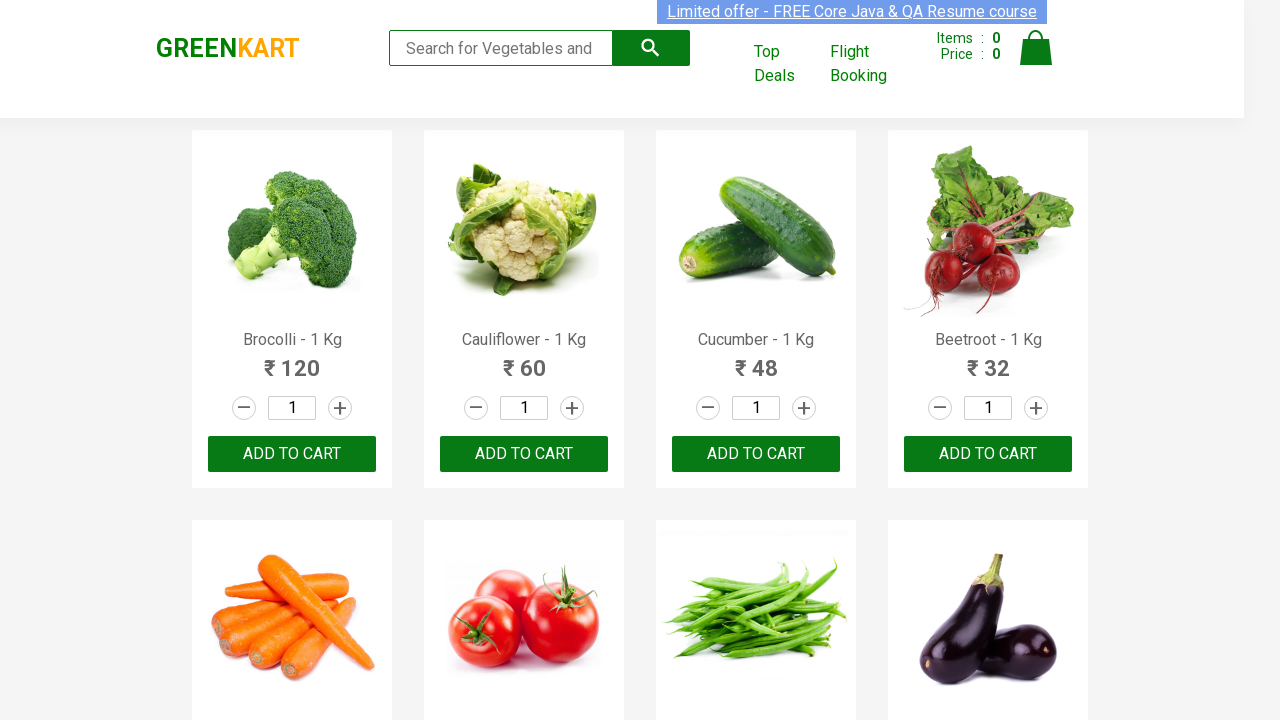

Retrieved text content from brand element
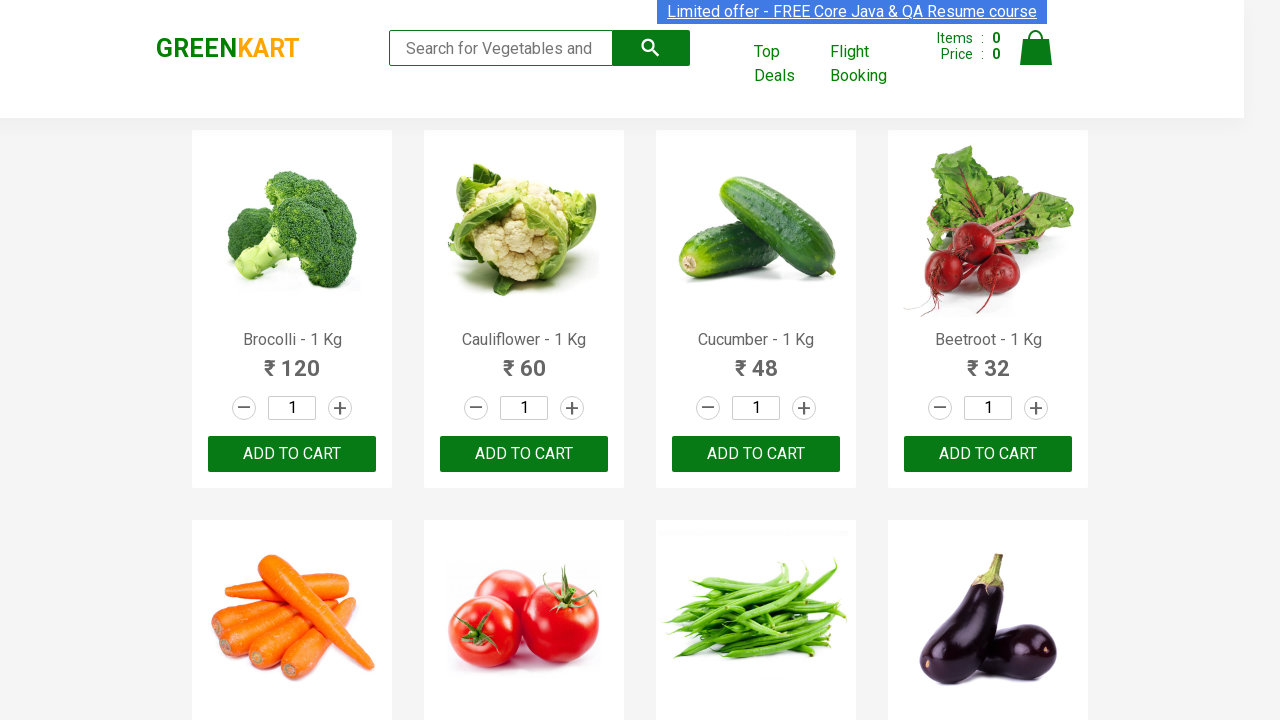

Verified brand element displays 'GREENKART' text
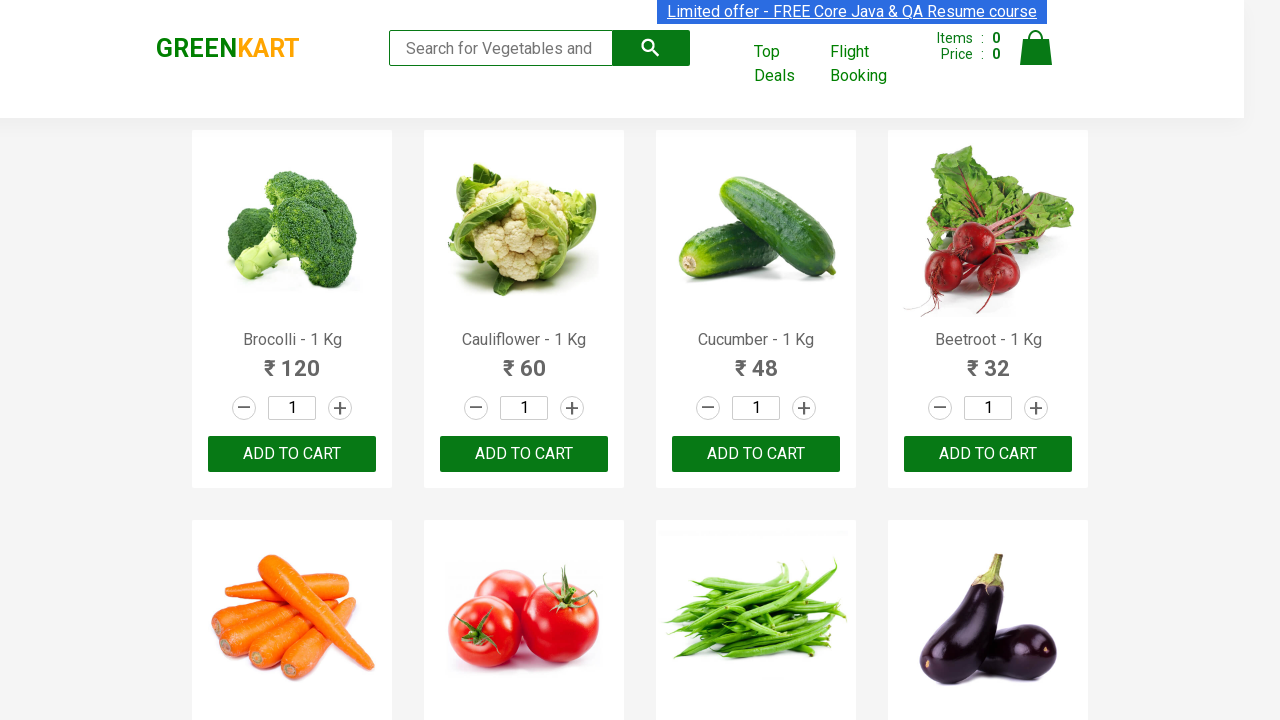

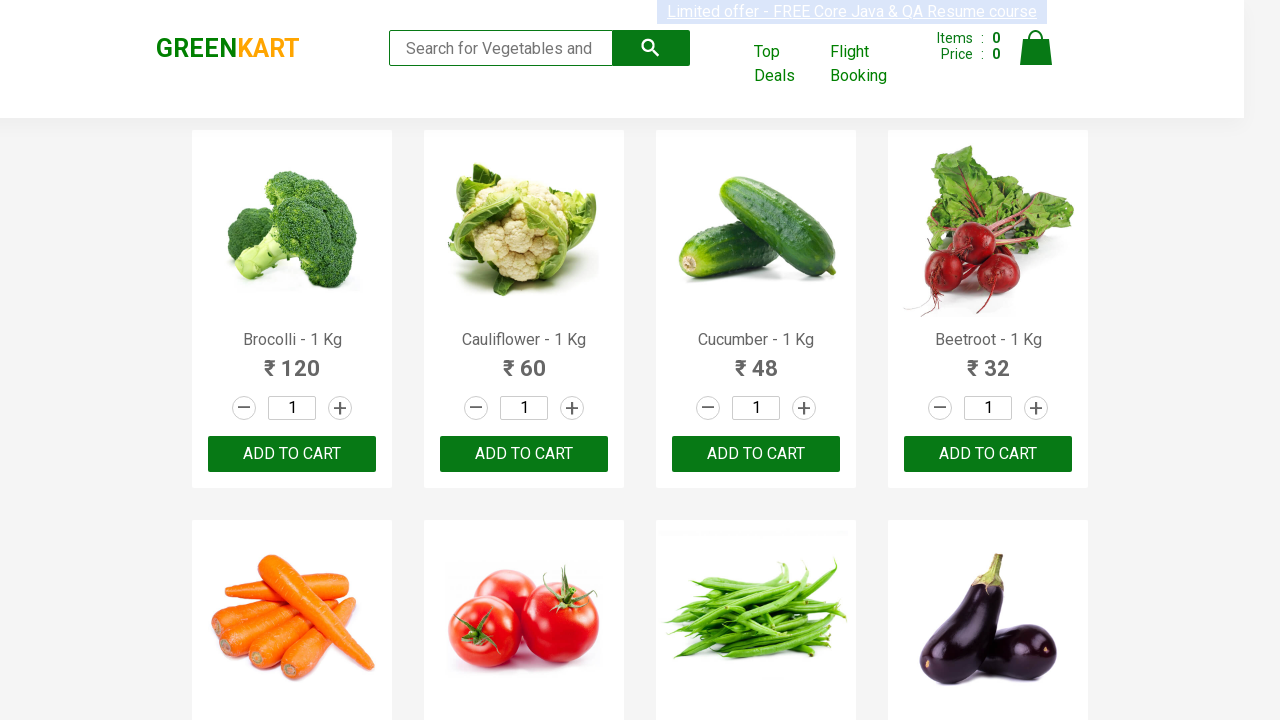